Tests selection and deselection of radio buttons and checkboxes

Starting URL: https://automationfc.github.io/basic-form/

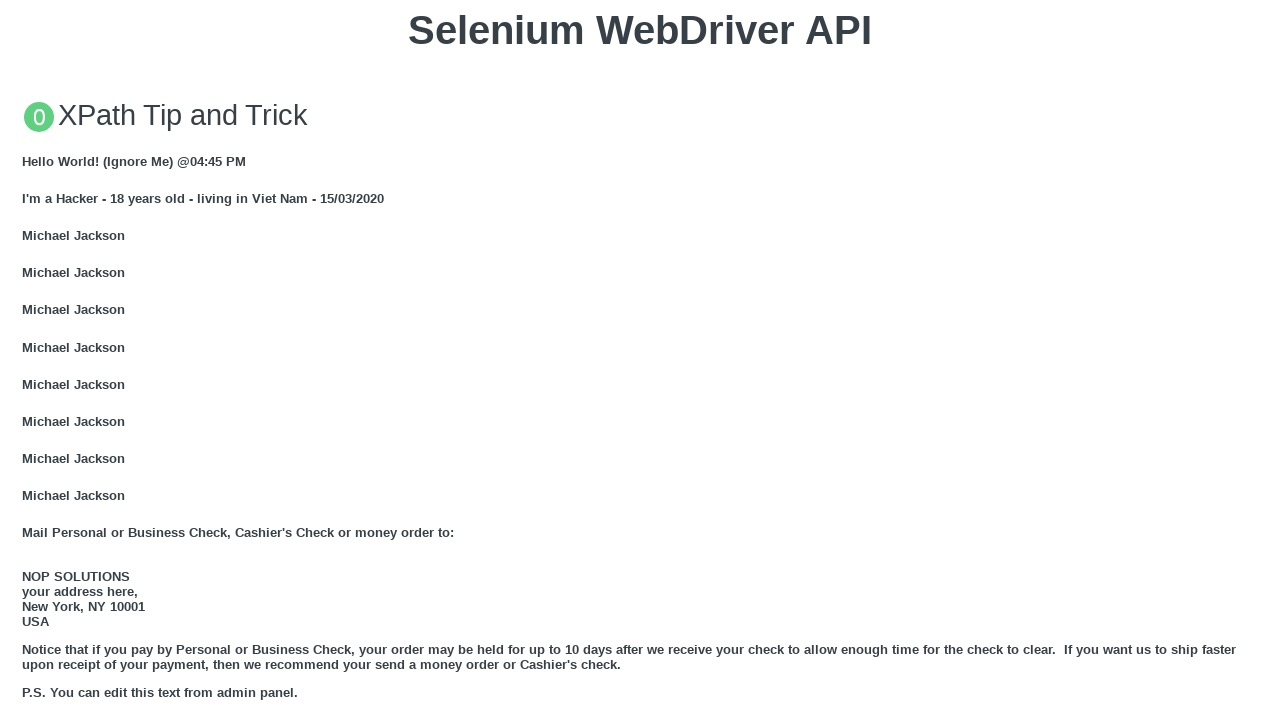

Clicked 'Under 18' radio button at (28, 360) on input#under_18
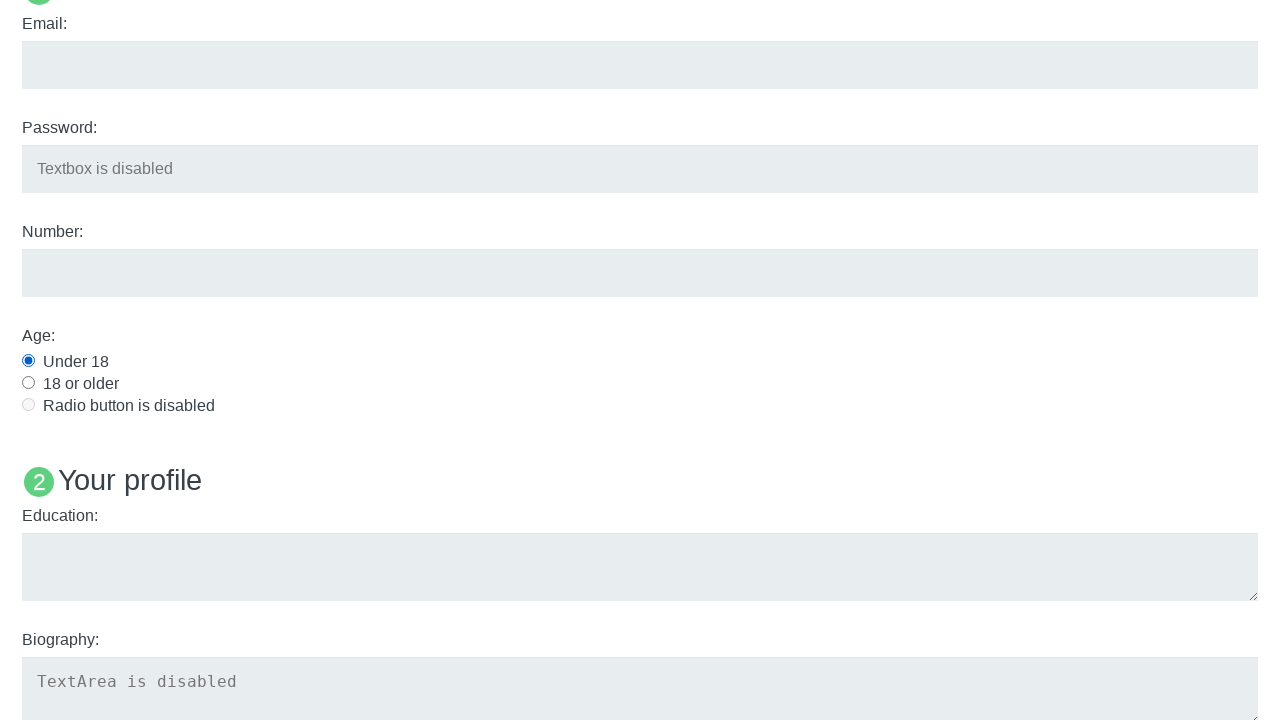

Clicked 'Java' checkbox at (28, 361) on input#java
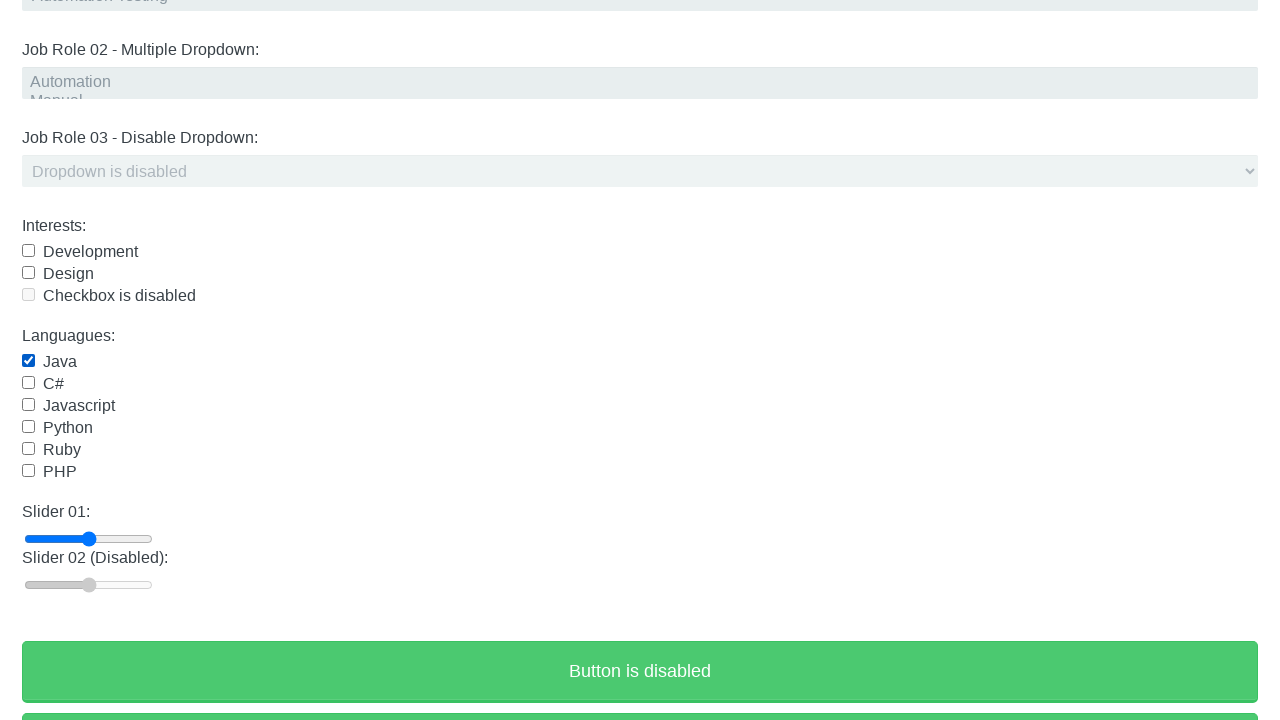

Verified 'Under 18' radio button is selected
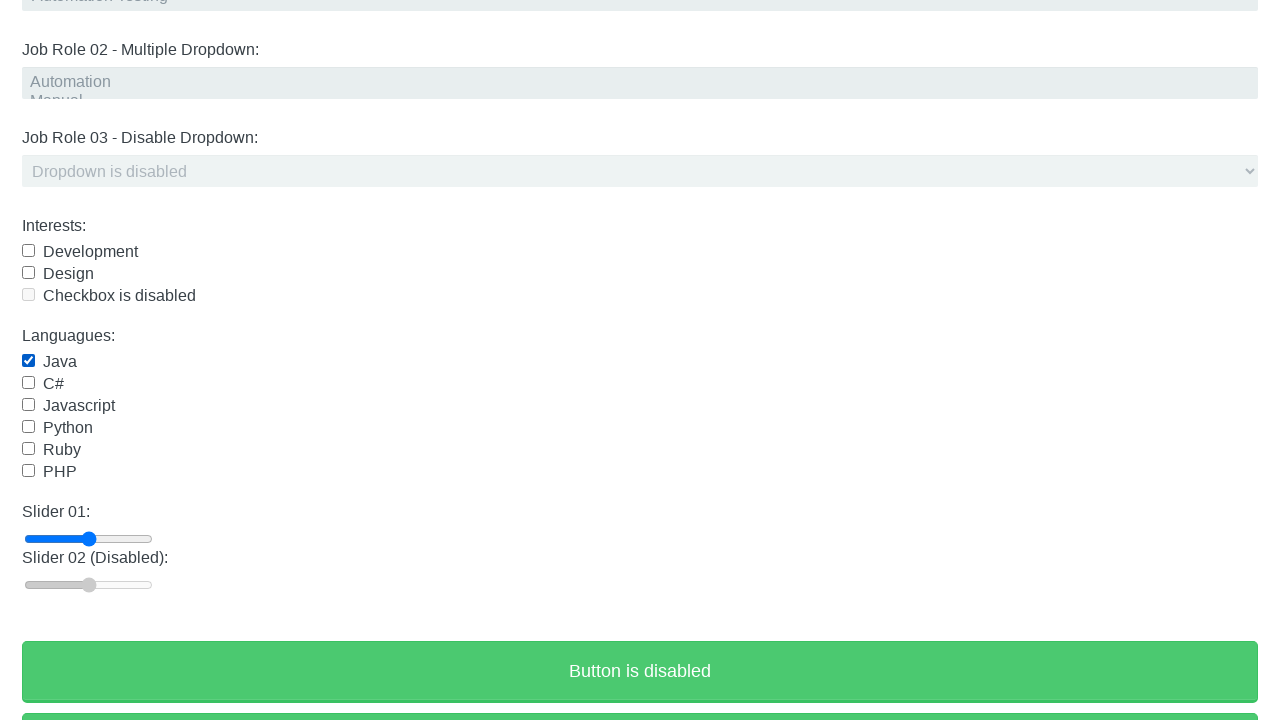

Verified 'Java' checkbox is selected
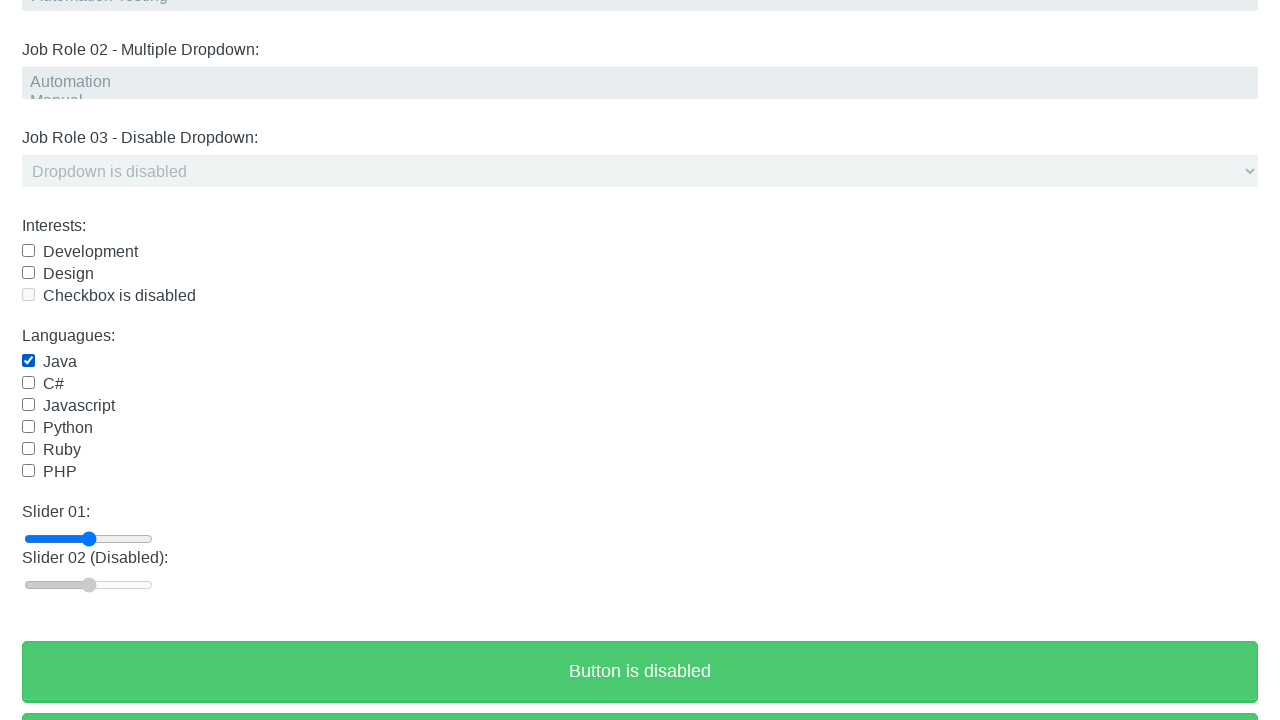

Clicked 'Java' checkbox to uncheck it at (28, 361) on input#java
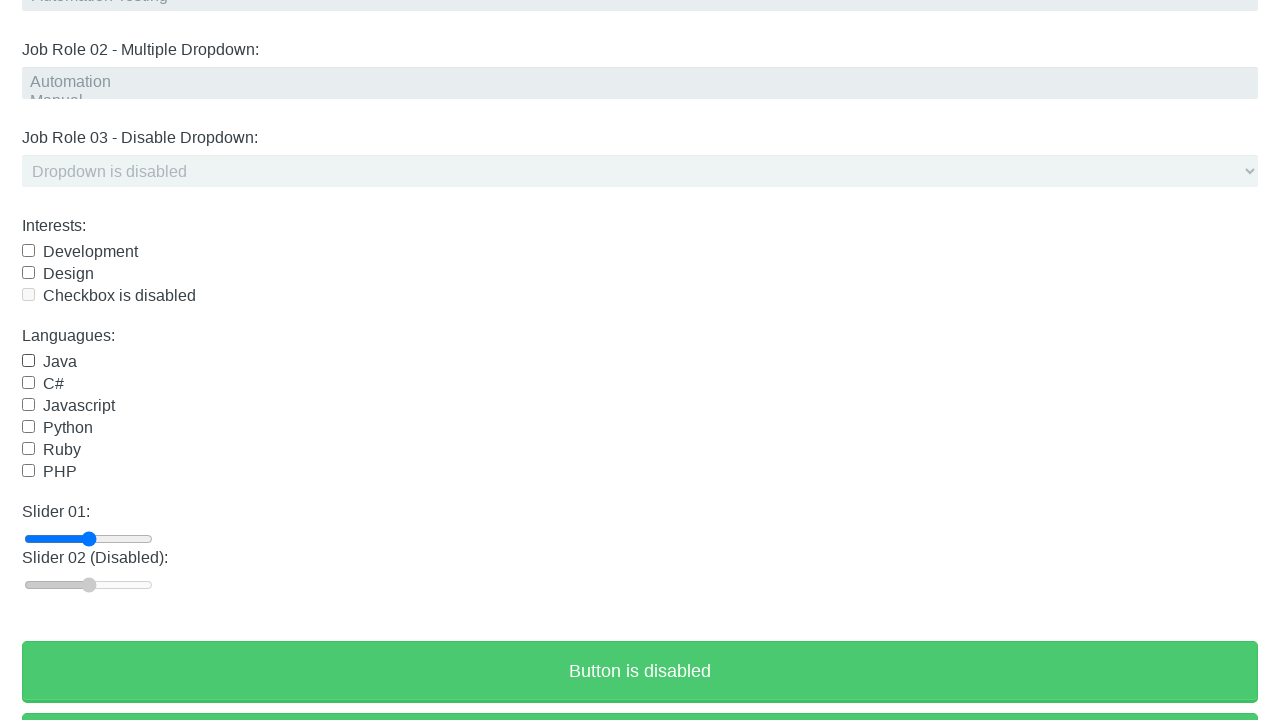

Waited 2000ms for UI to update
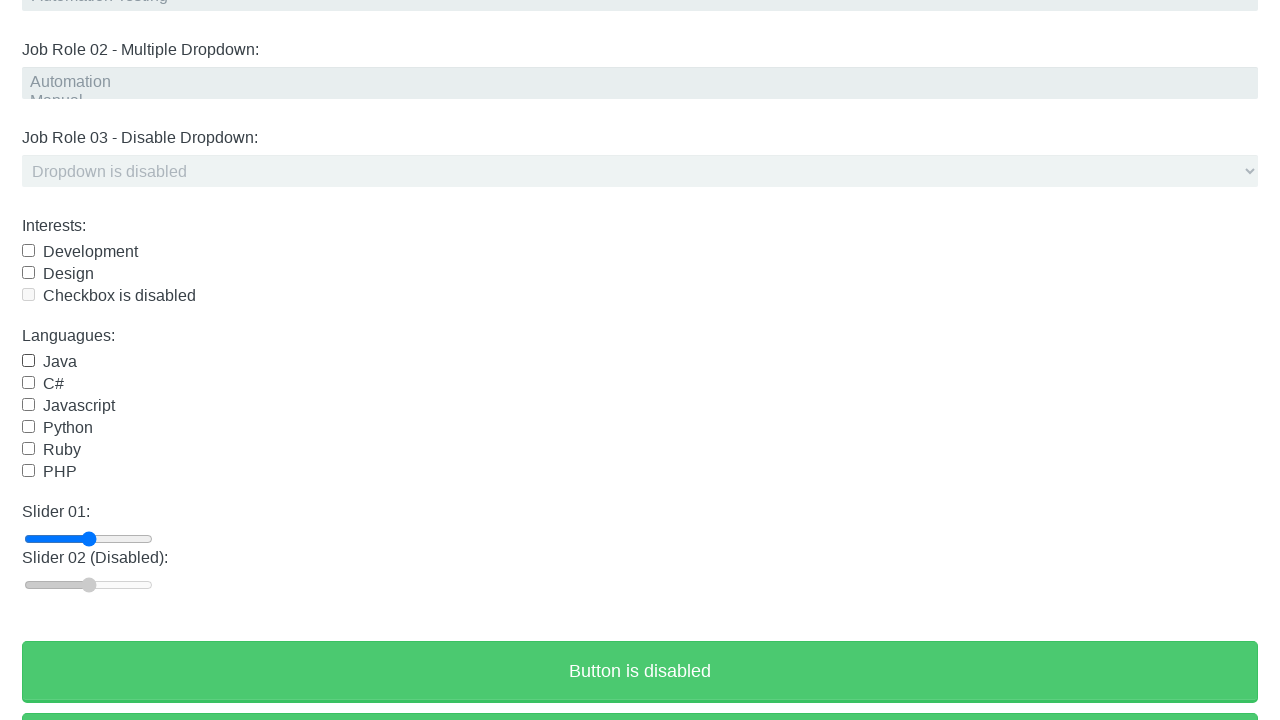

Verified 'Under 18' radio button remains selected
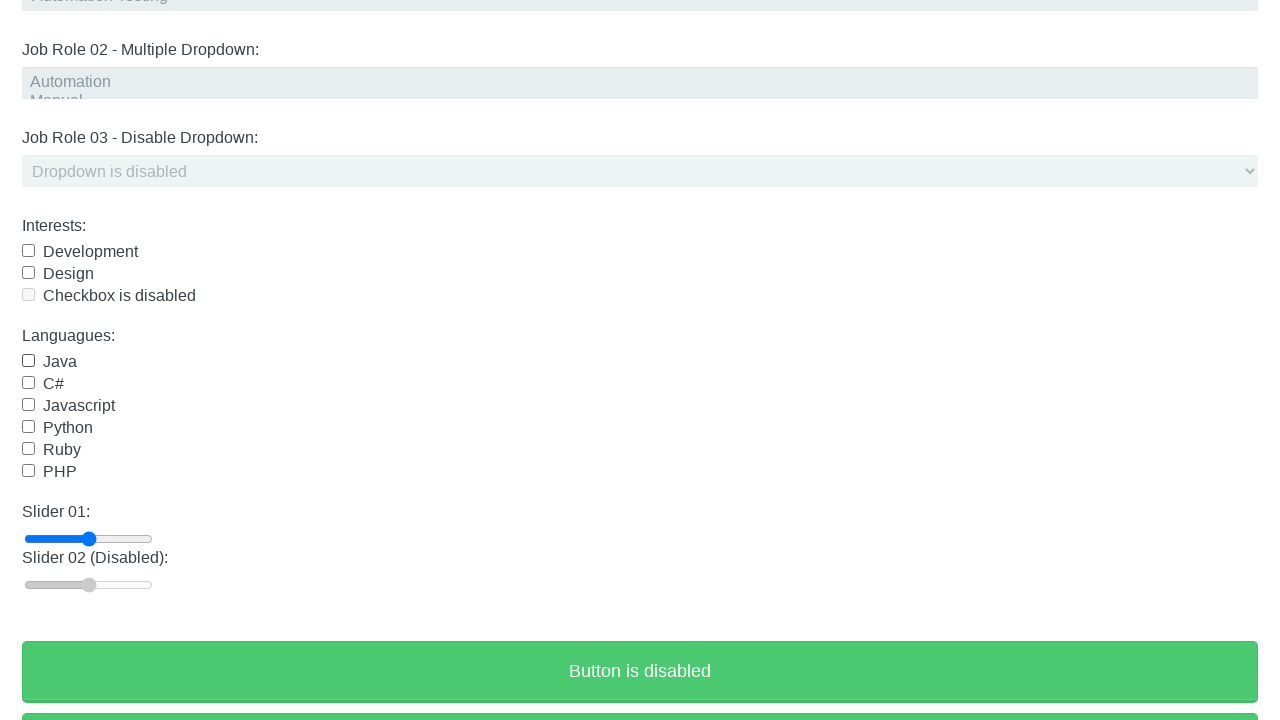

Verified 'Java' checkbox is now deselected
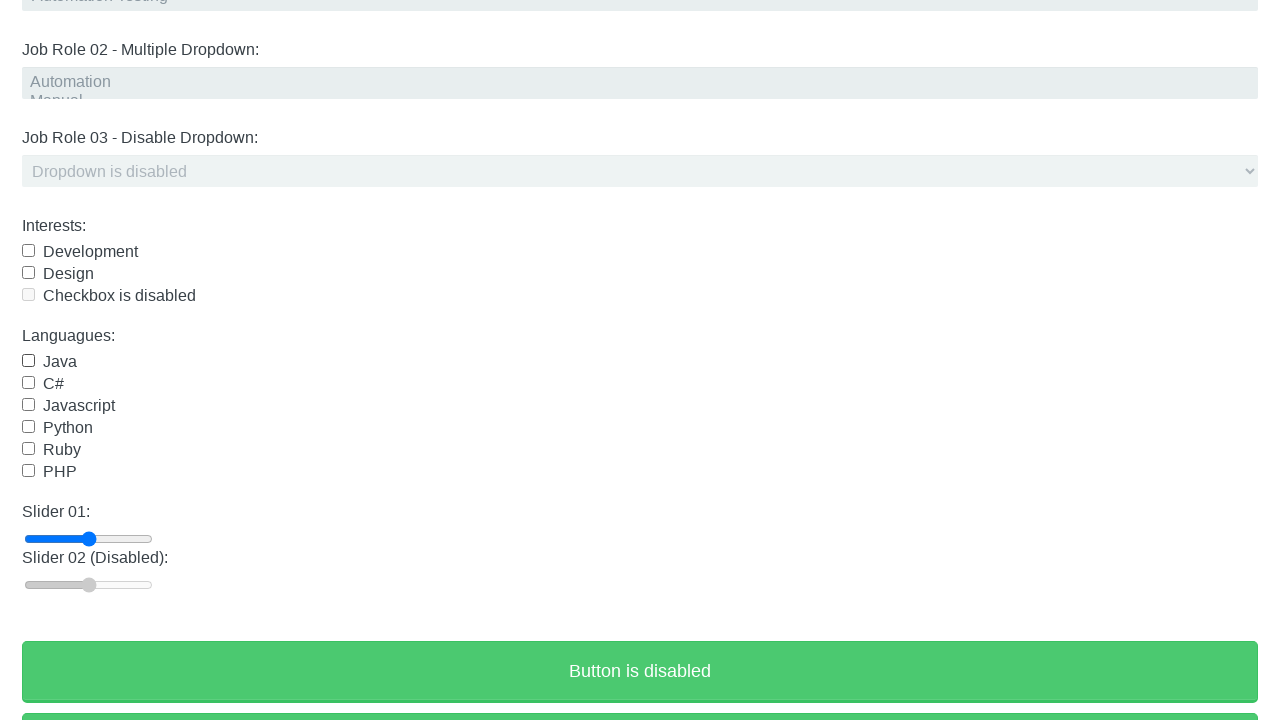

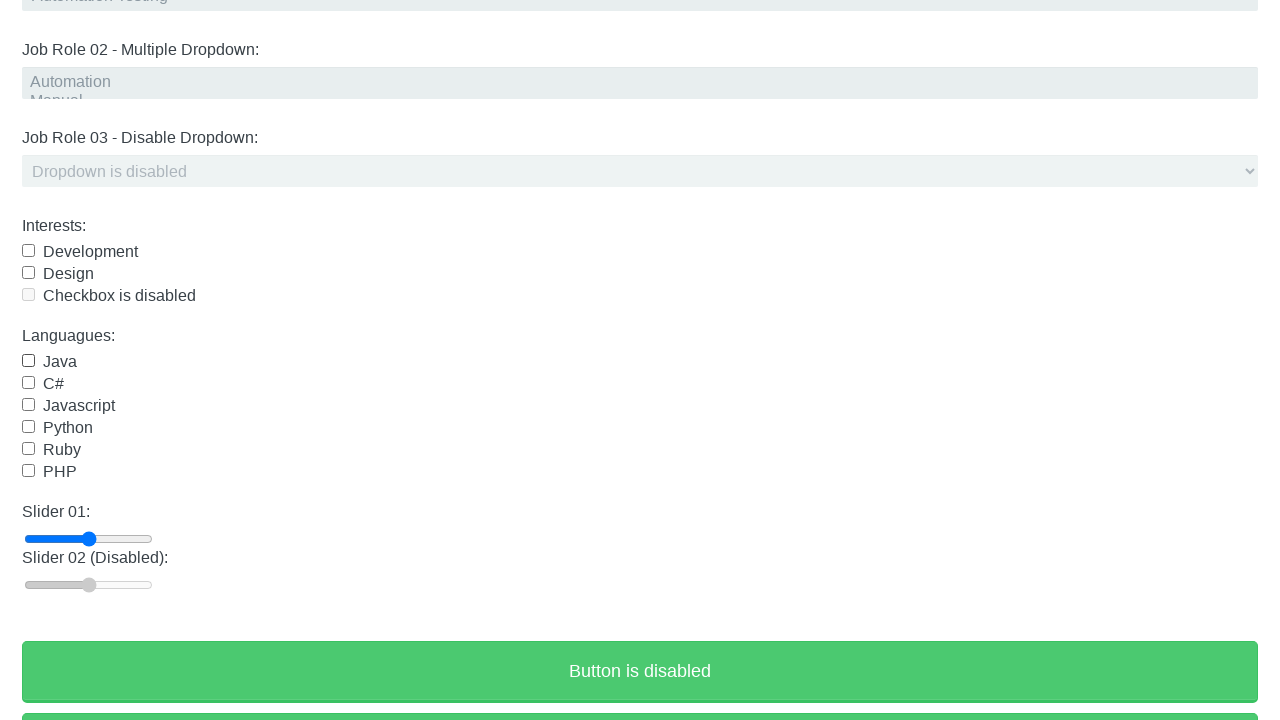